Tests drag and drop functionality by dragging box A to box B position and verifying the boxes have swapped their header labels

Starting URL: https://the-internet.herokuapp.com/drag_and_drop

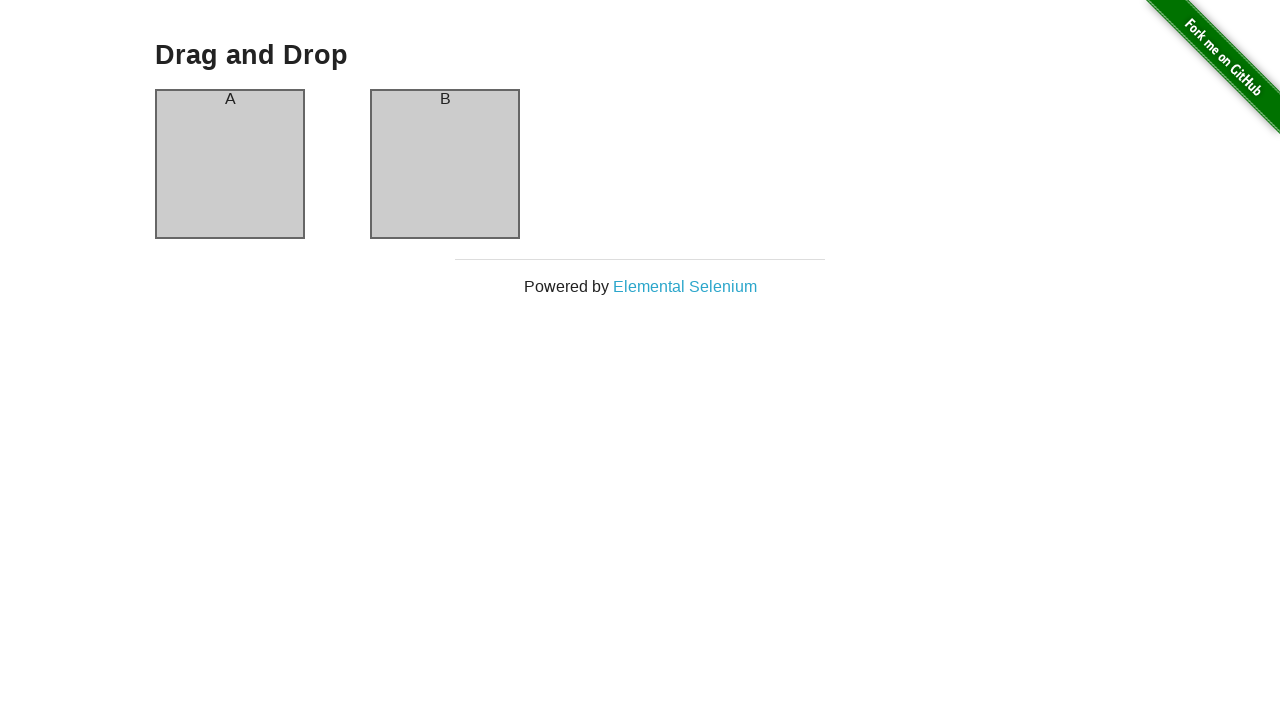

Located source element (column-a) for drag and drop
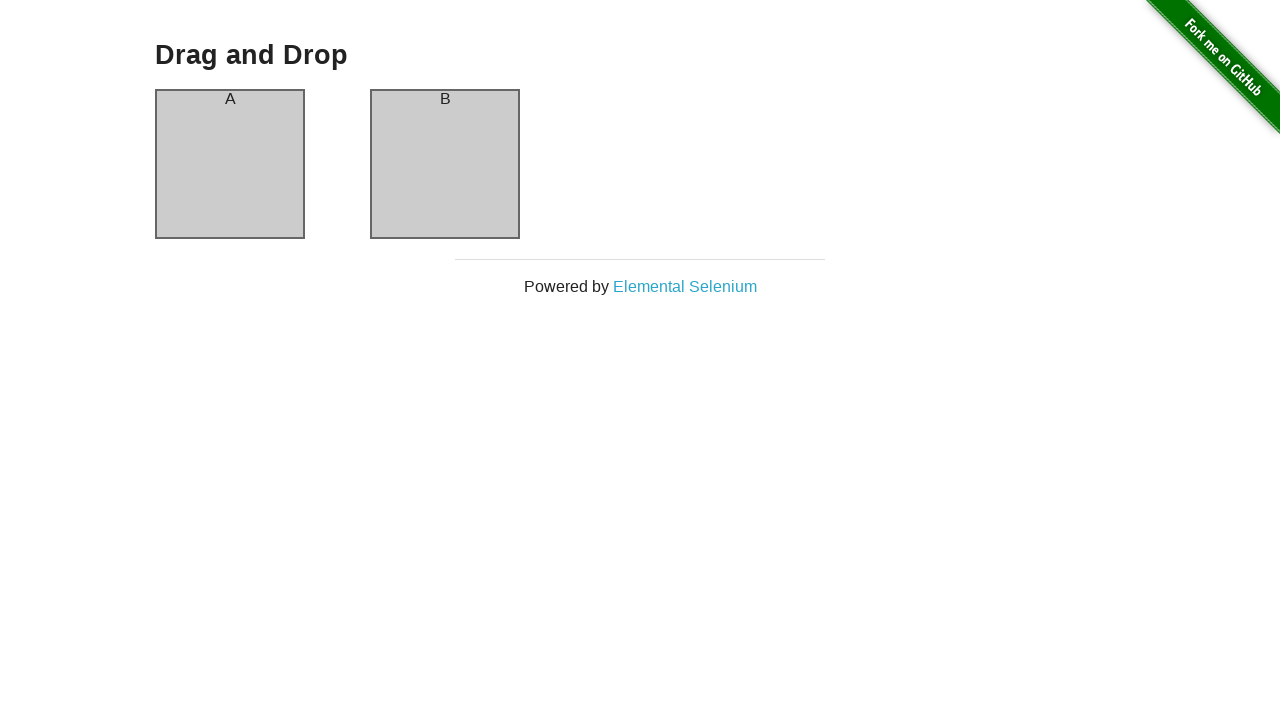

Located target element (column-b) for drag and drop
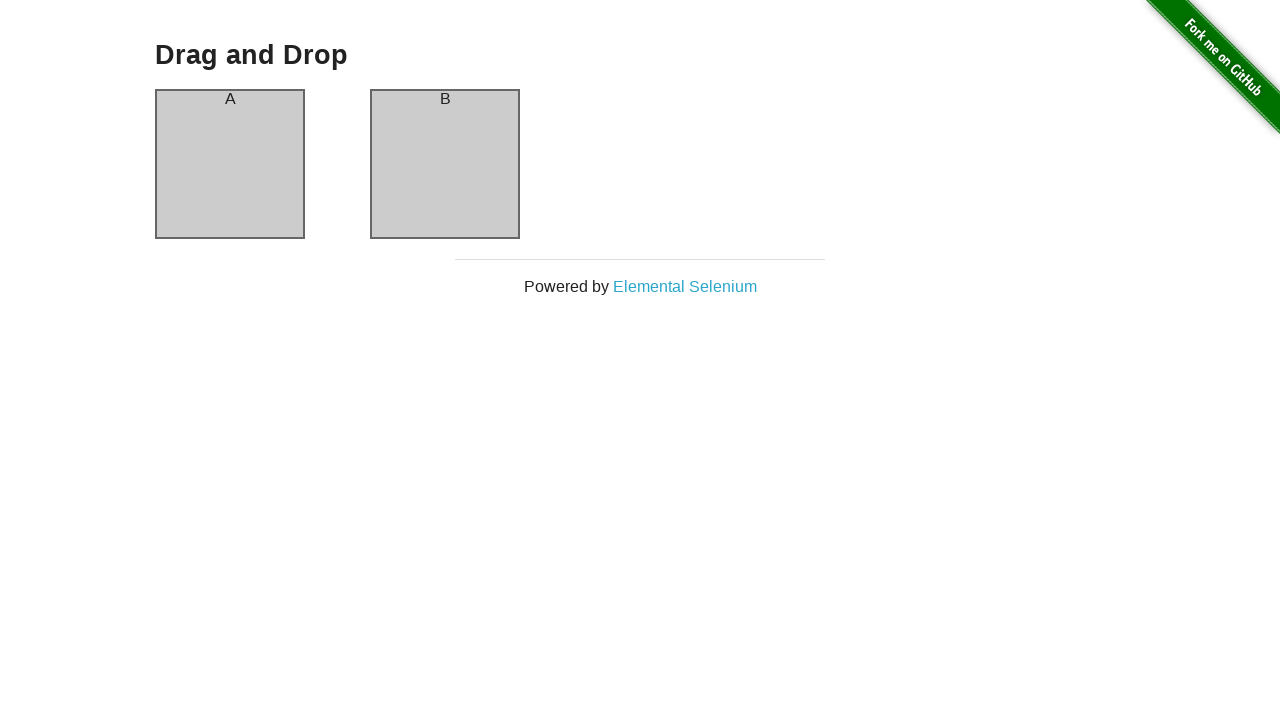

Dragged box A to box B position at (445, 164)
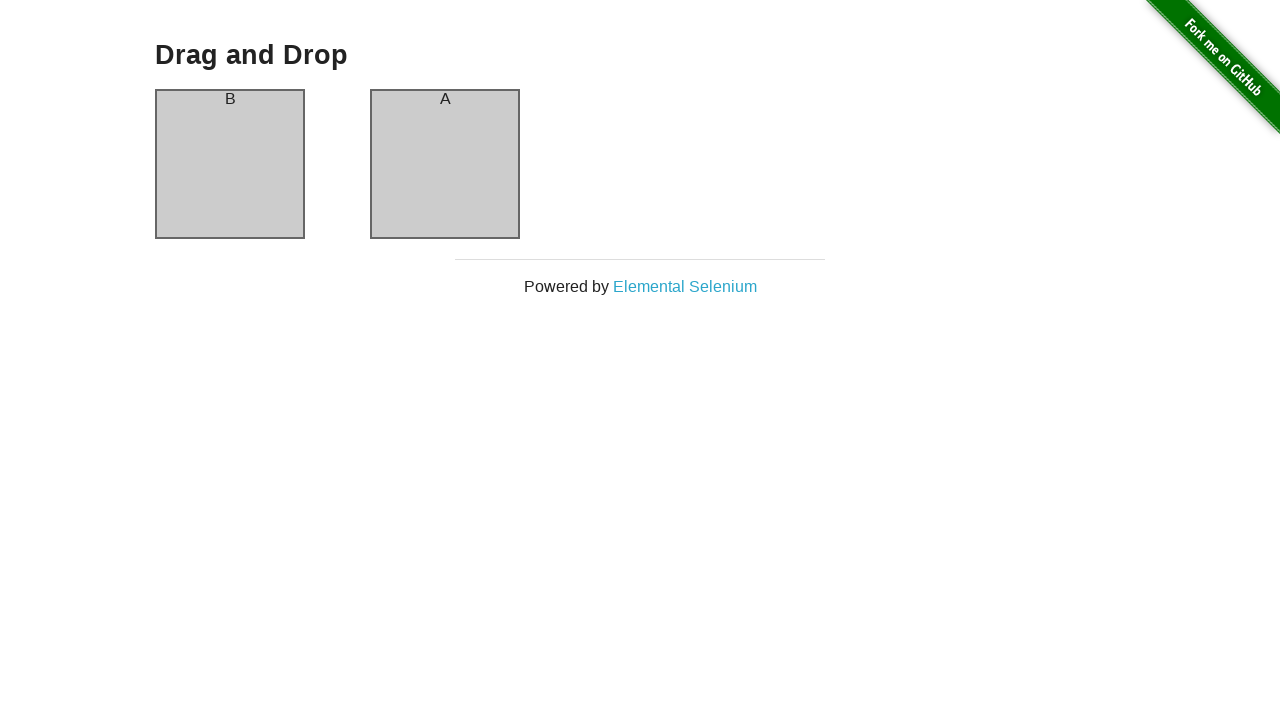

Waited for column-a header to be present
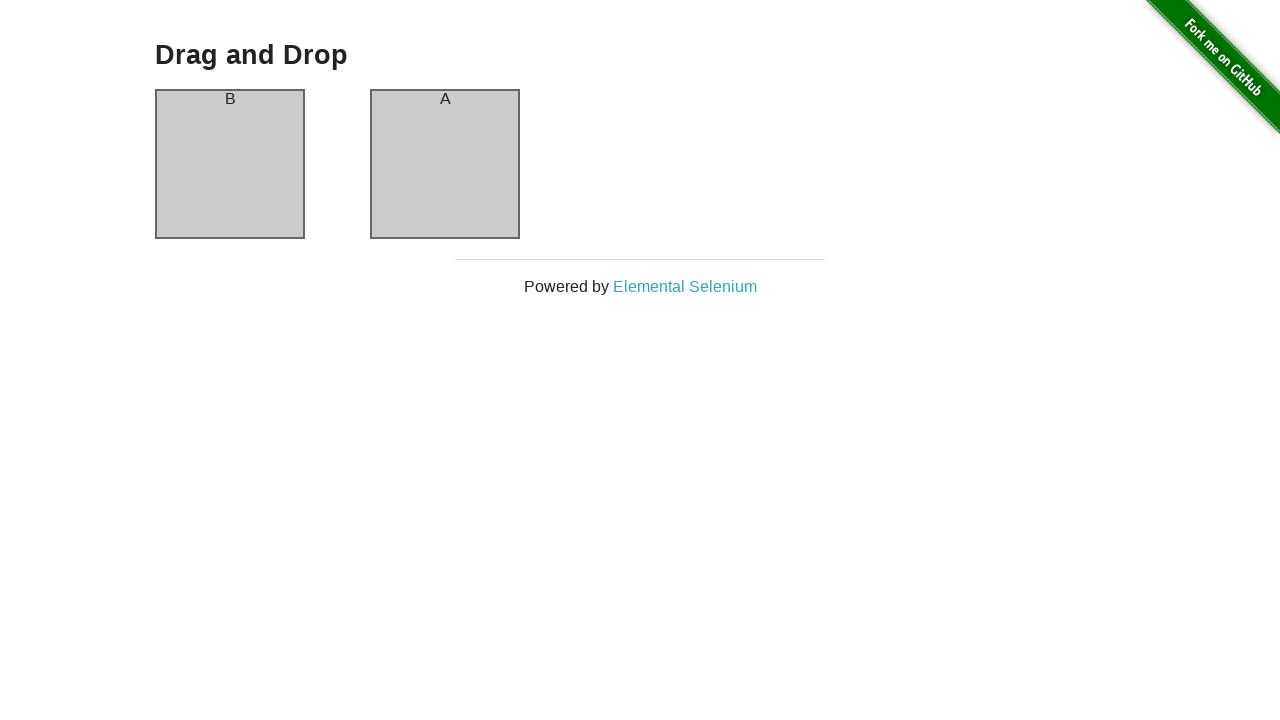

Retrieved header text from column-a: 'B'
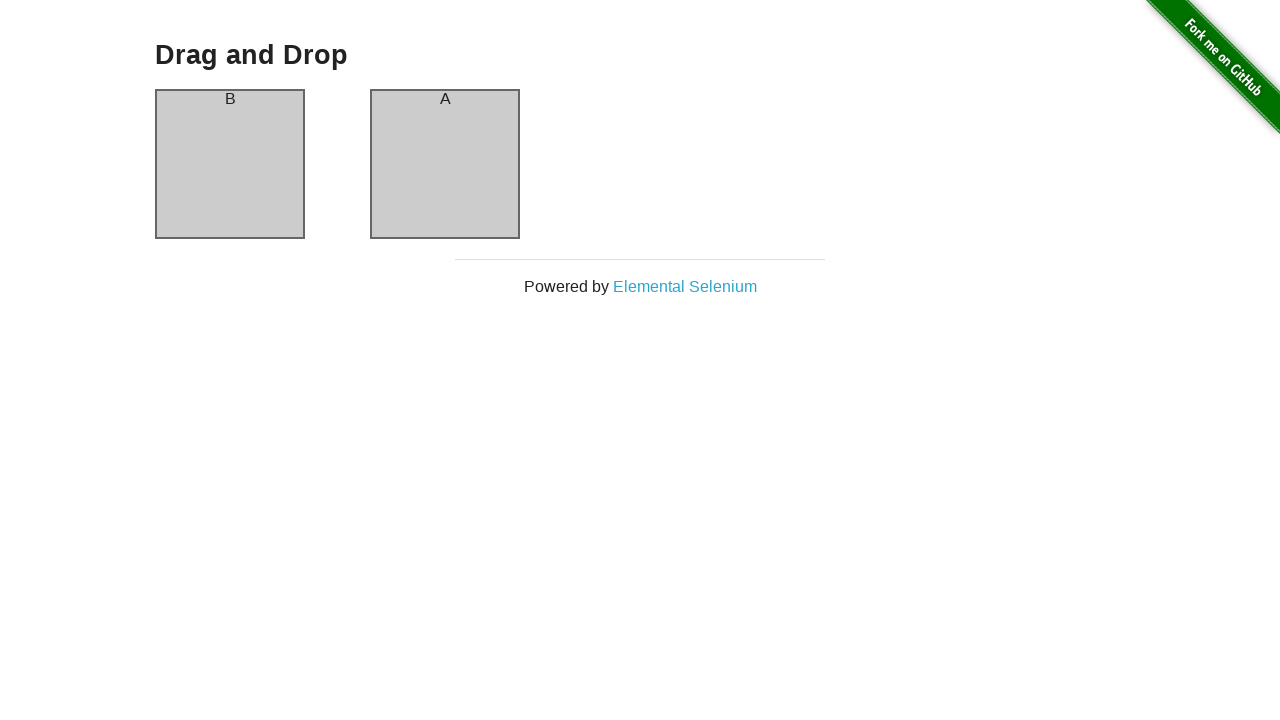

Retrieved header text from column-b: 'A'
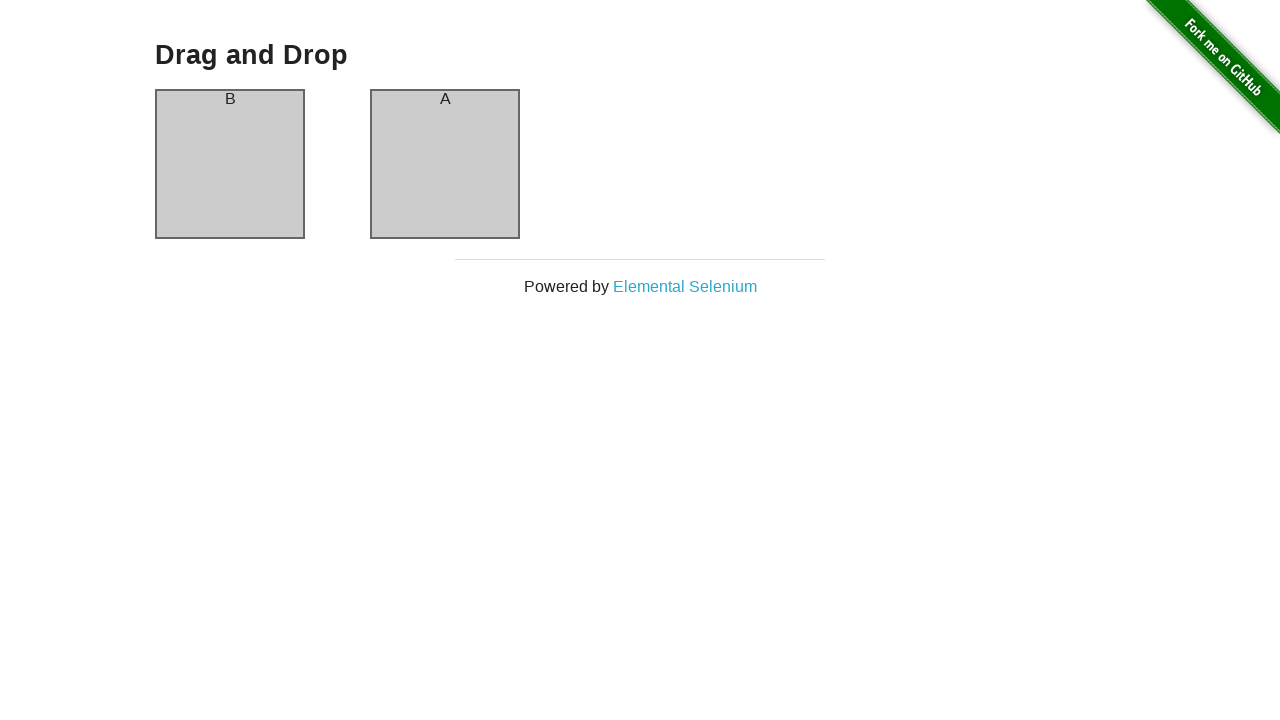

Verified that box A now has header 'B'
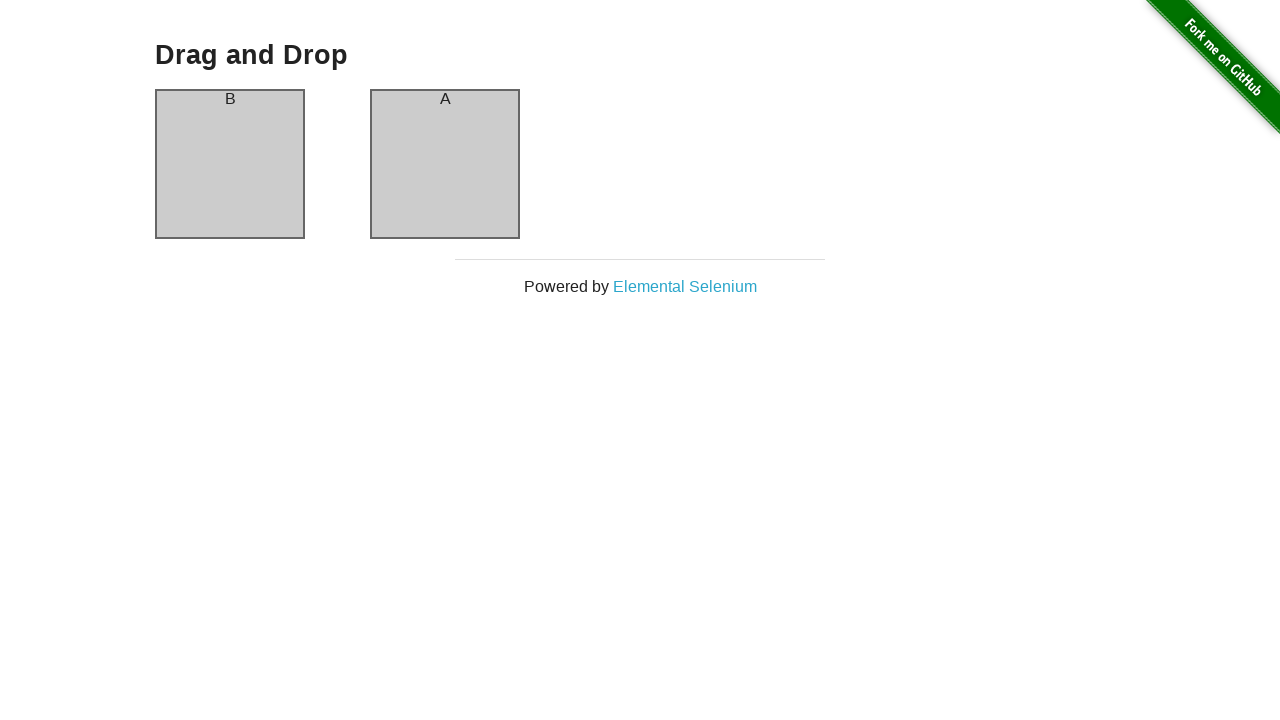

Verified that box B now has header 'A' - drag and drop successful
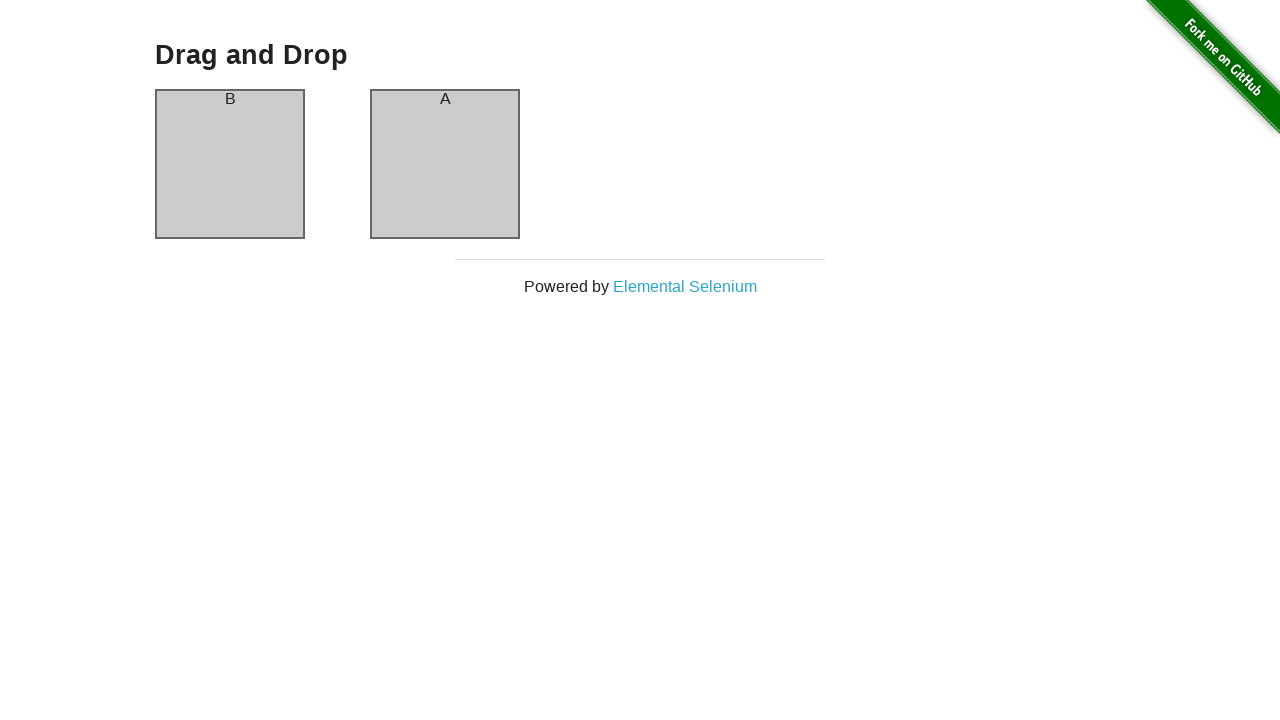

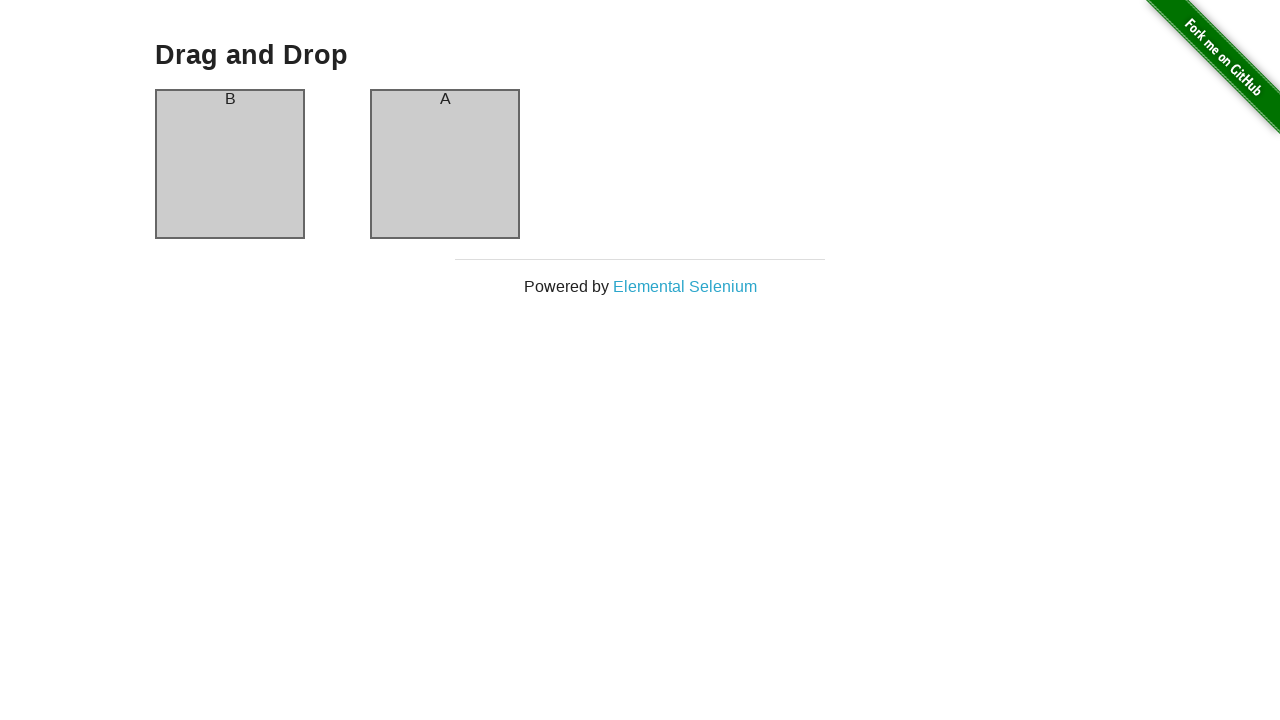